Navigates to W3Schools HTML tables page and iterates through table rows to extract company names from the first column

Starting URL: https://www.w3schools.com/html/html_tables.asp

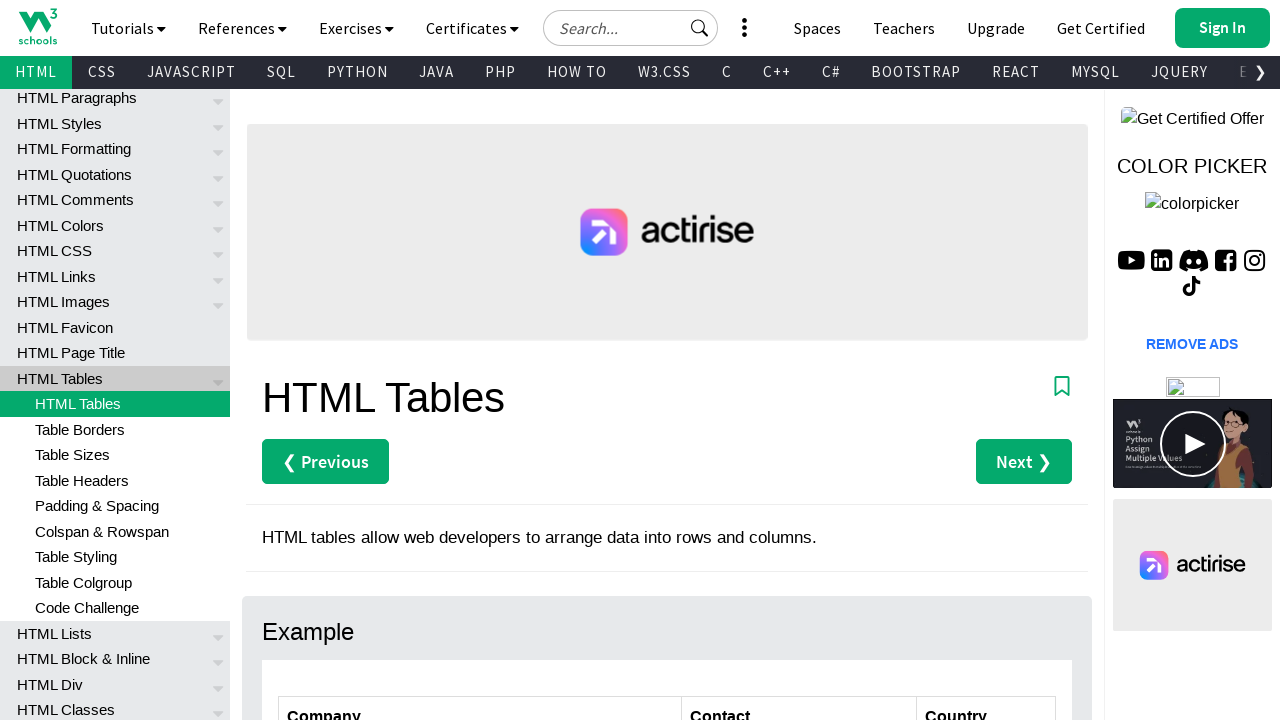

Navigated to W3Schools HTML tables page
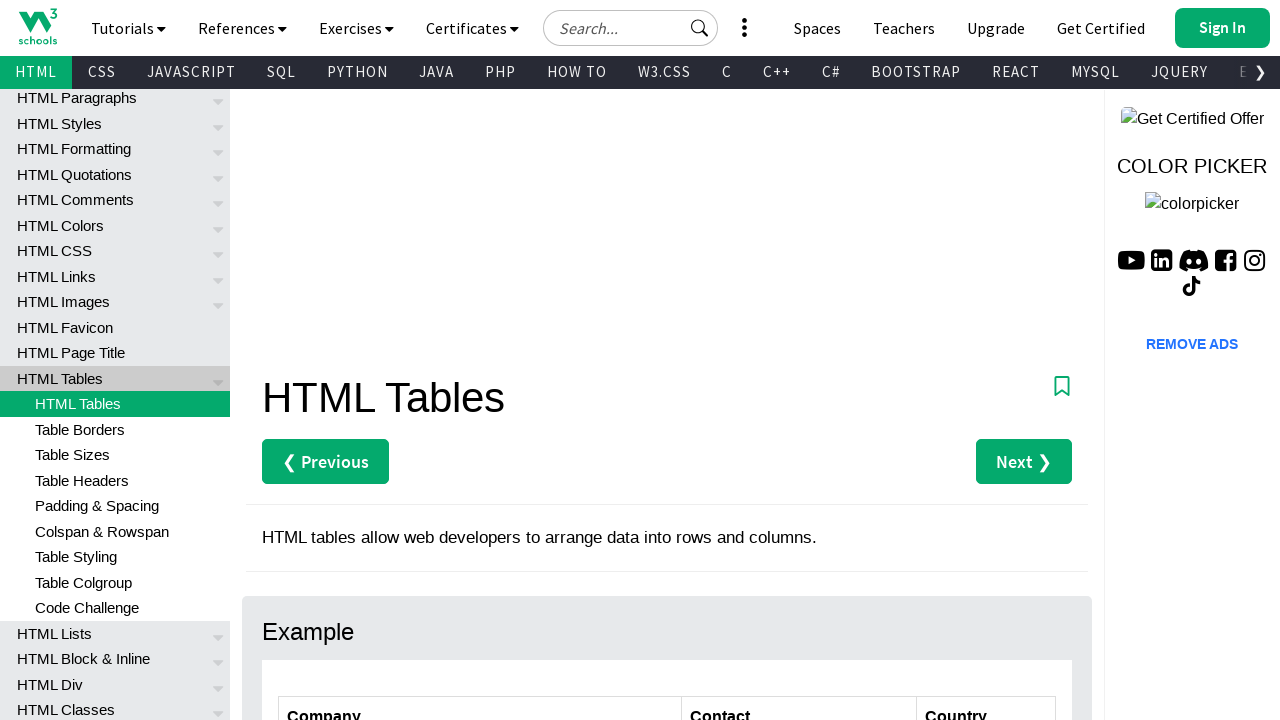

Table with id 'customers' loaded
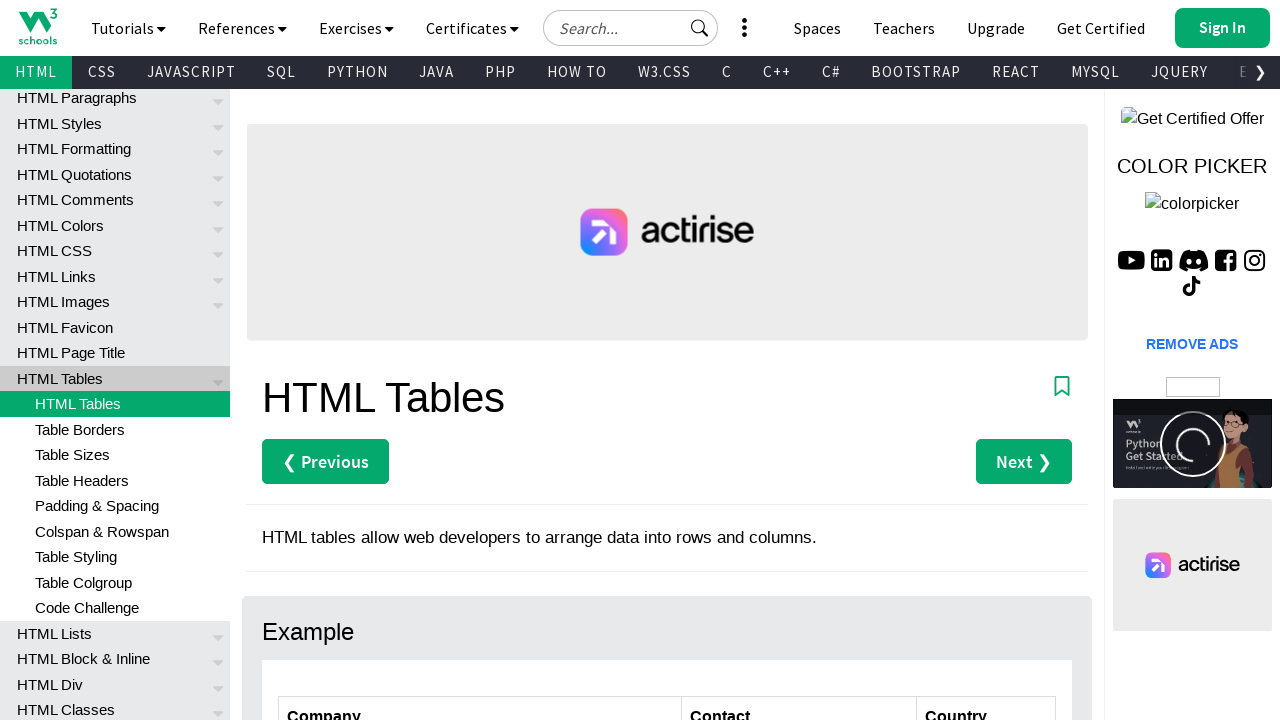

Extracted company name from row 2: Alfreds Futterkiste
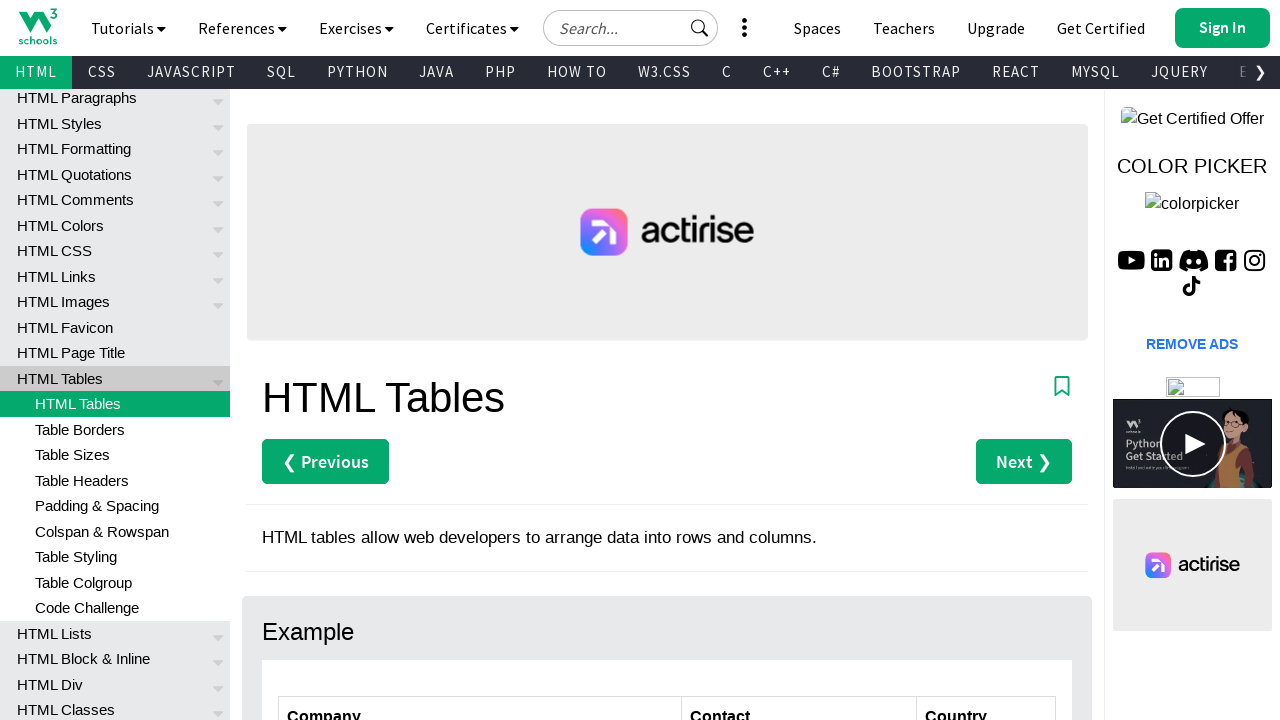

Extracted company name from row 3: Centro comercial Moctezuma
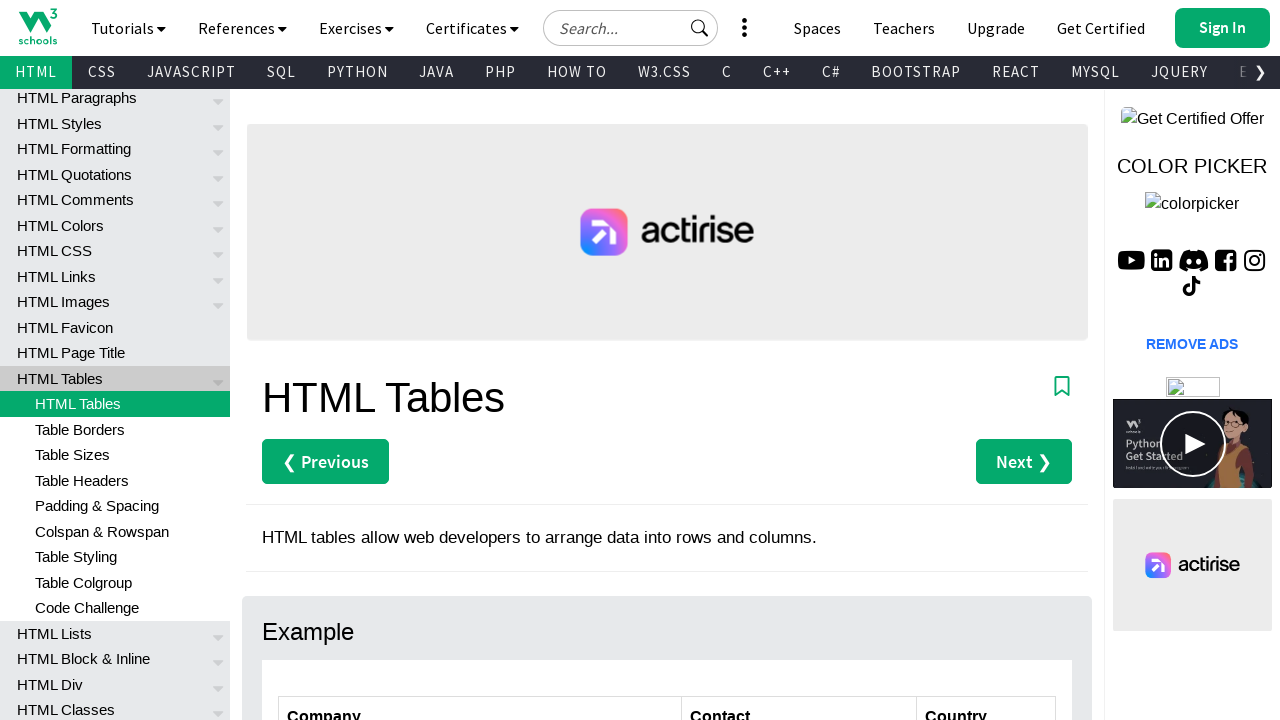

Extracted company name from row 4: Ernst Handel
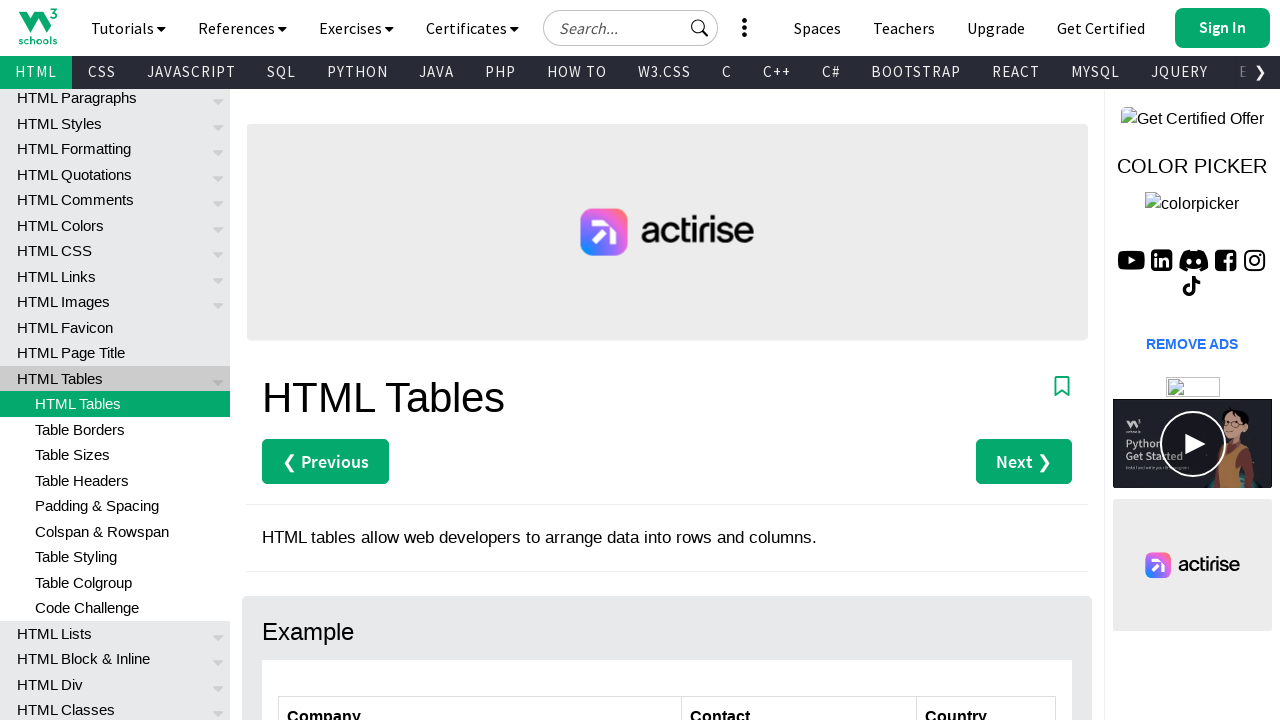

Extracted company name from row 5: Island Trading
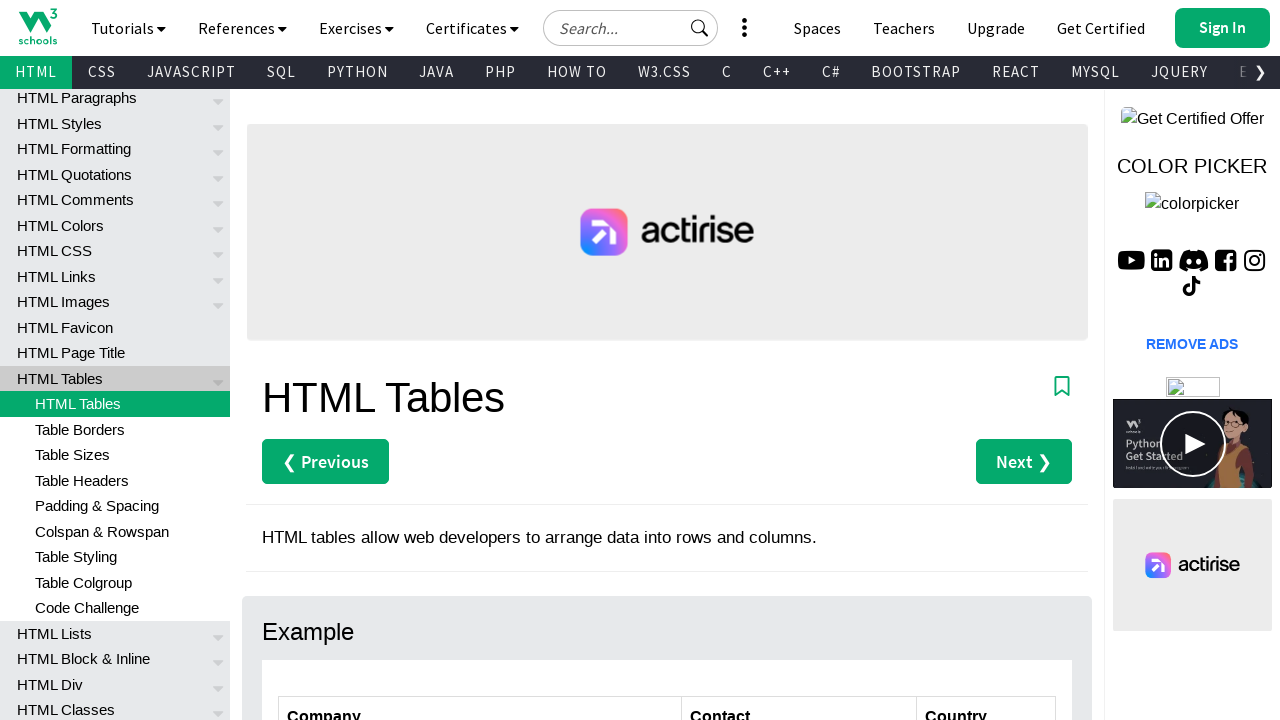

Extracted company name from row 6: Laughing Bacchus Winecellars
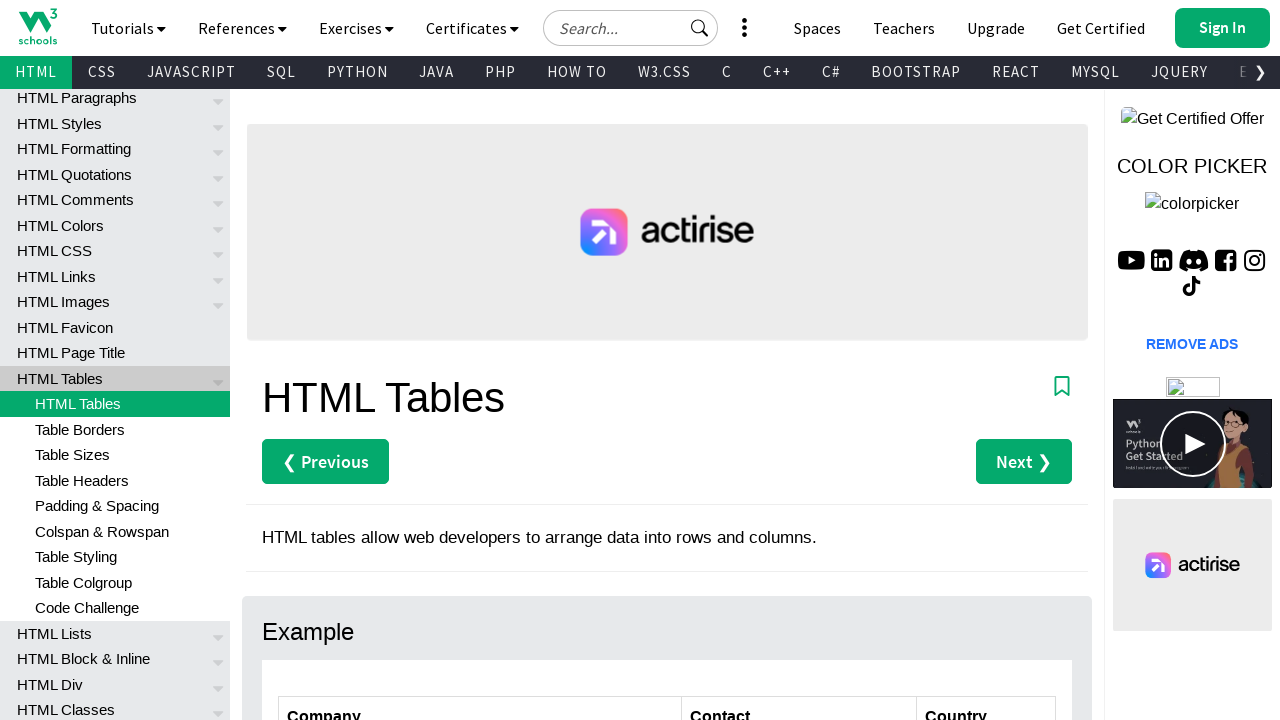

Extracted company name from row 7: Magazzini Alimentari Riuniti
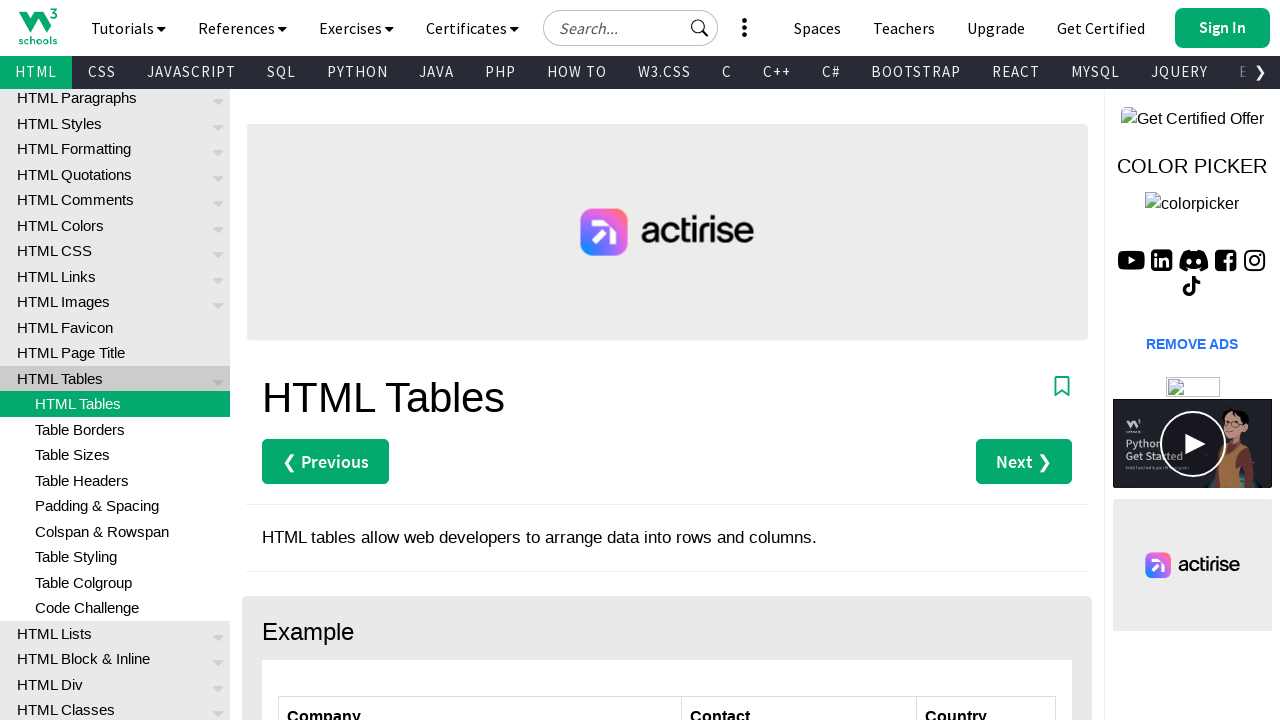

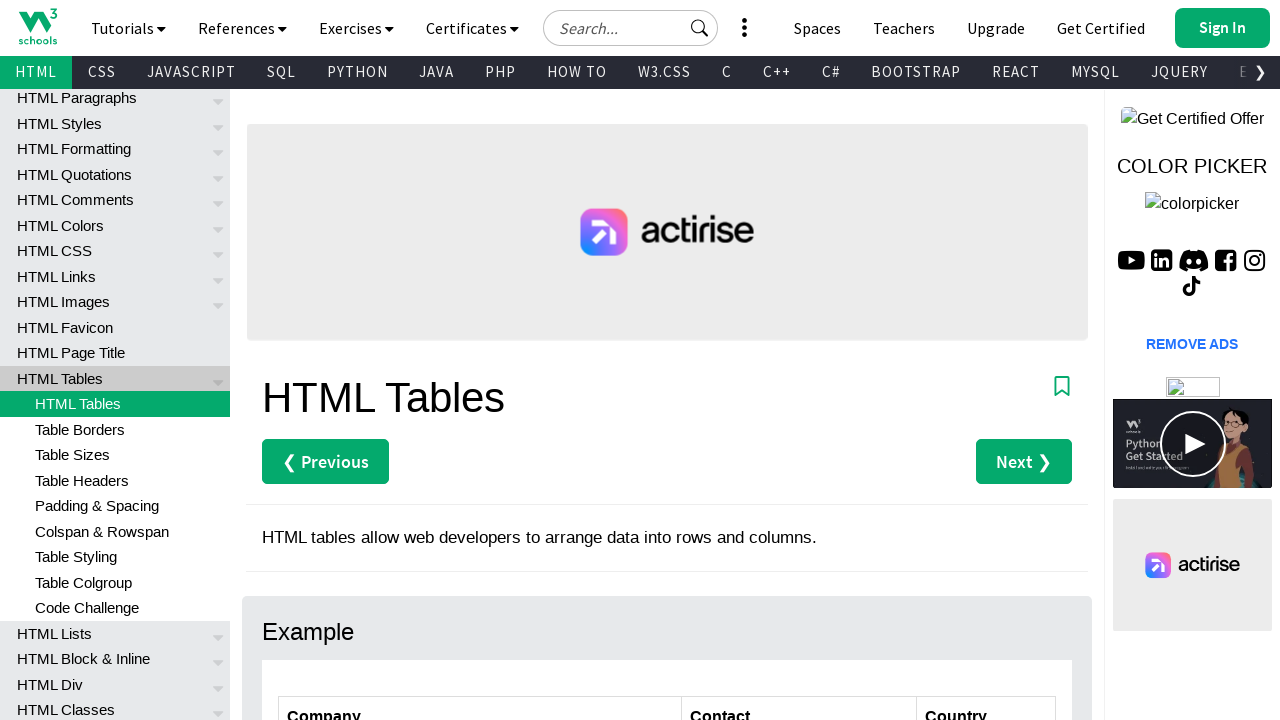